Tests navigation to the "0-9" category page by clicking Browse Languages menu, then the 0 submenu, and verifying the page header displays "Category 0-9".

Starting URL: https://99-bottles-of-beer.net/

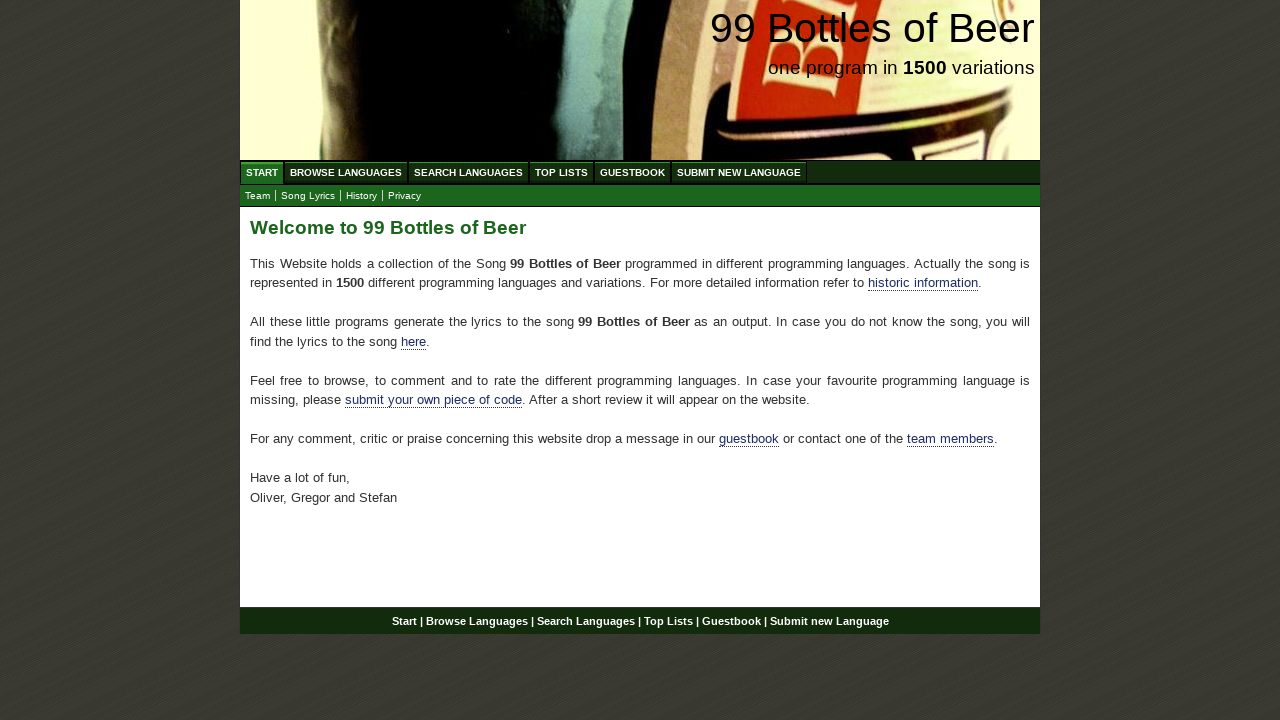

Clicked 'Browse Languages' menu item at (346, 172) on xpath=//ul[@id='menu']/li/a[@href='/abc.html']
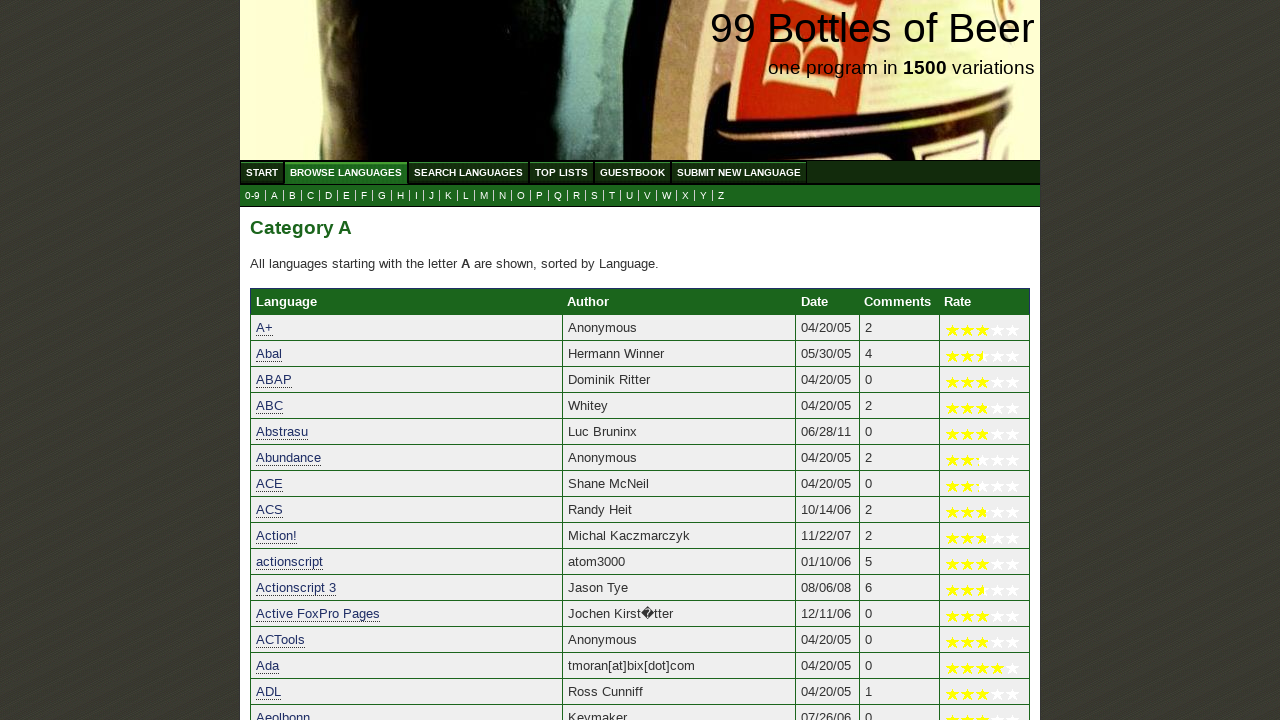

Clicked '0-9' submenu item at (252, 196) on xpath=//ul[@id='submenu']/li/a[@href='0.html']
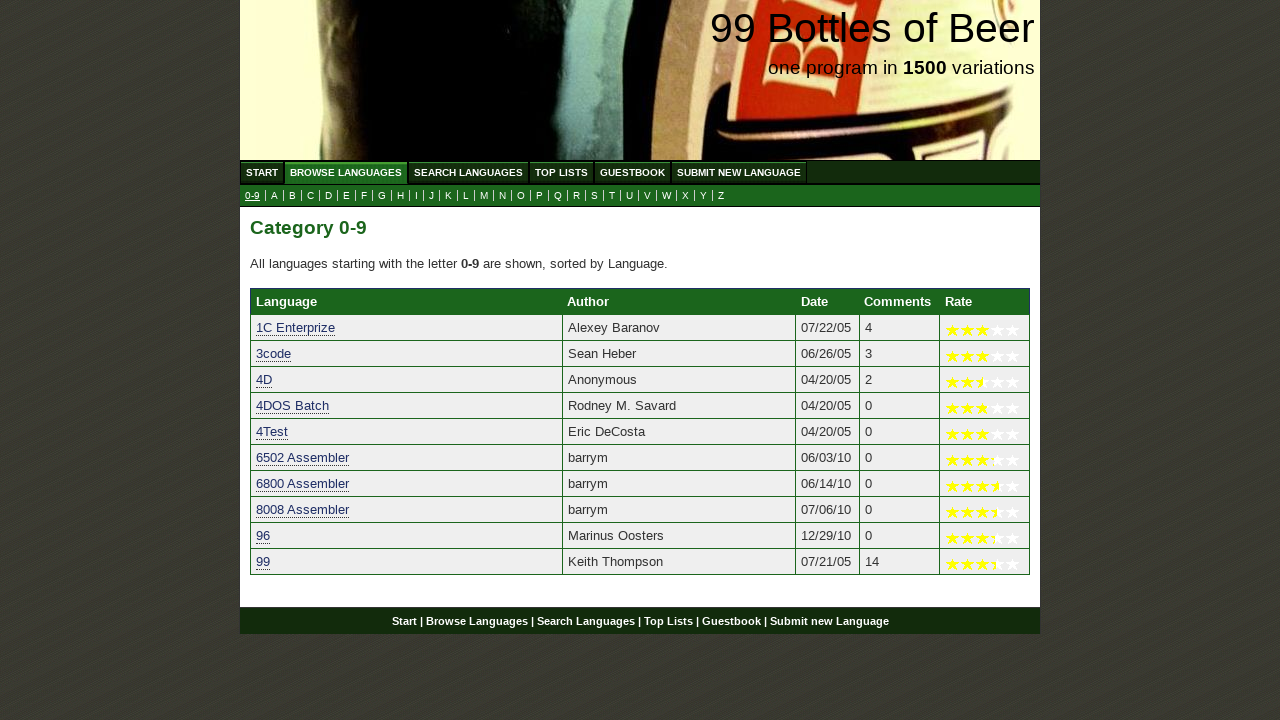

Page header element loaded and is visible
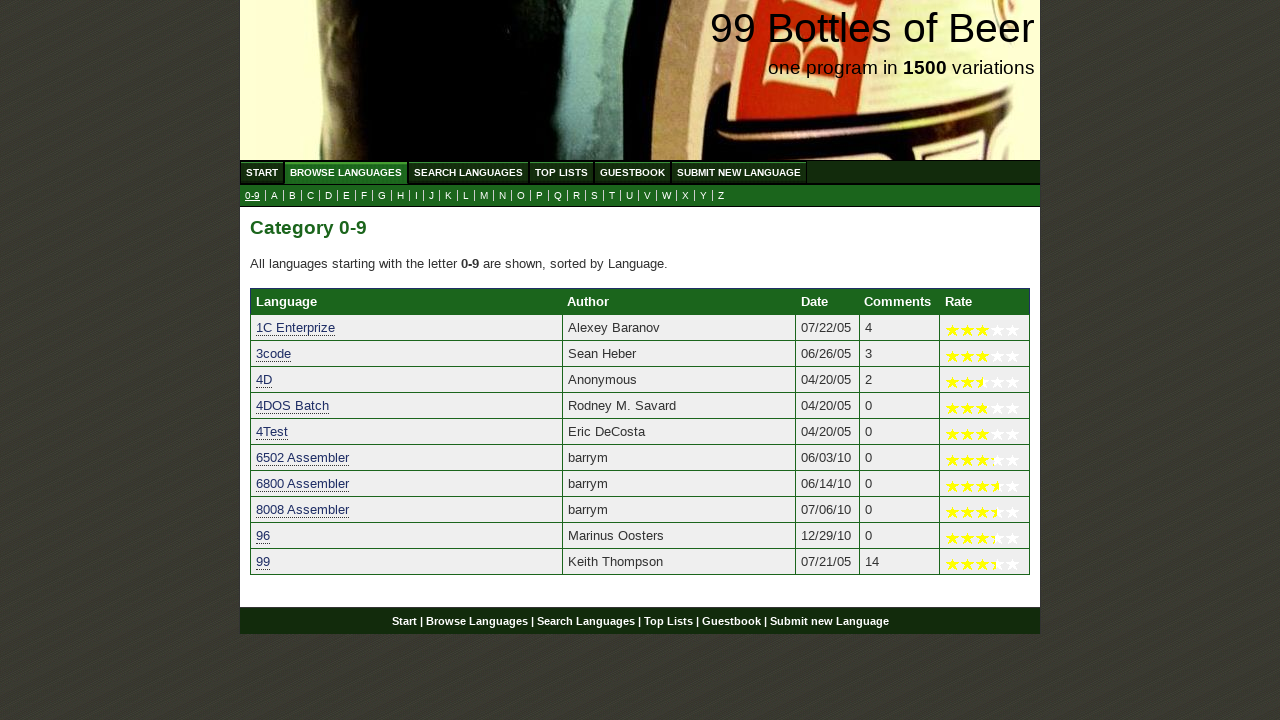

Verified page header displays 'Category 0-9'
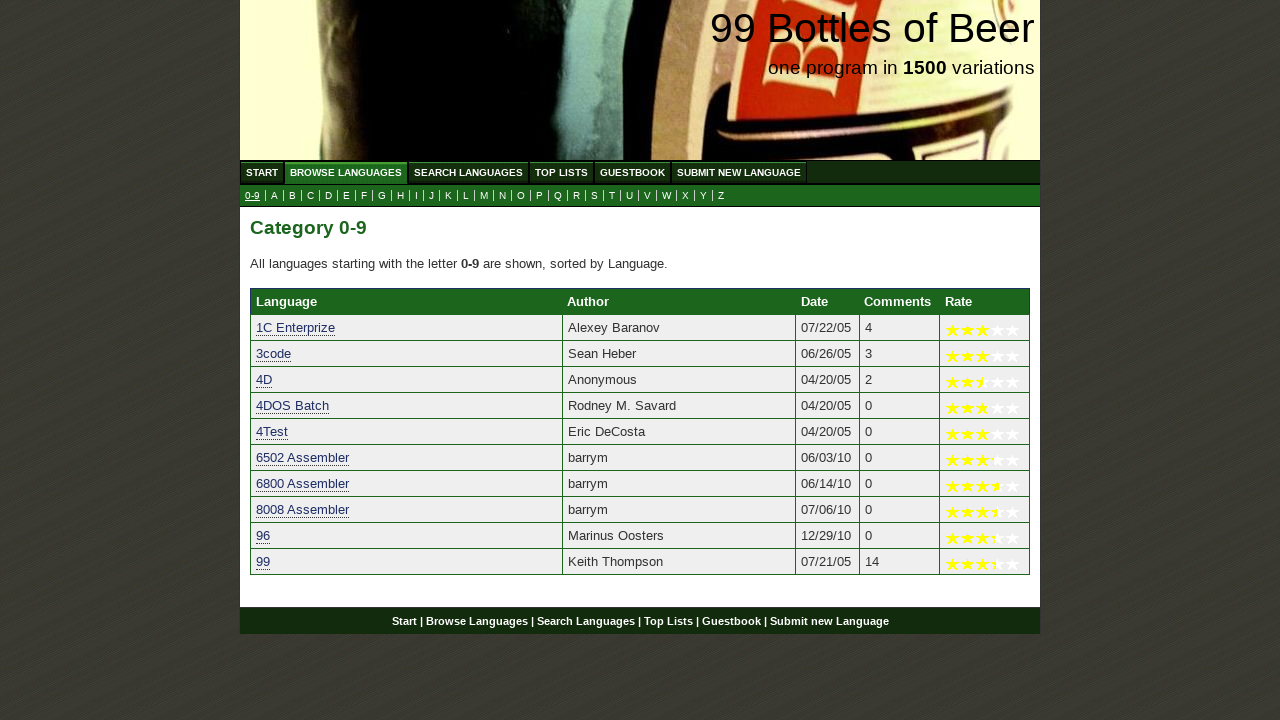

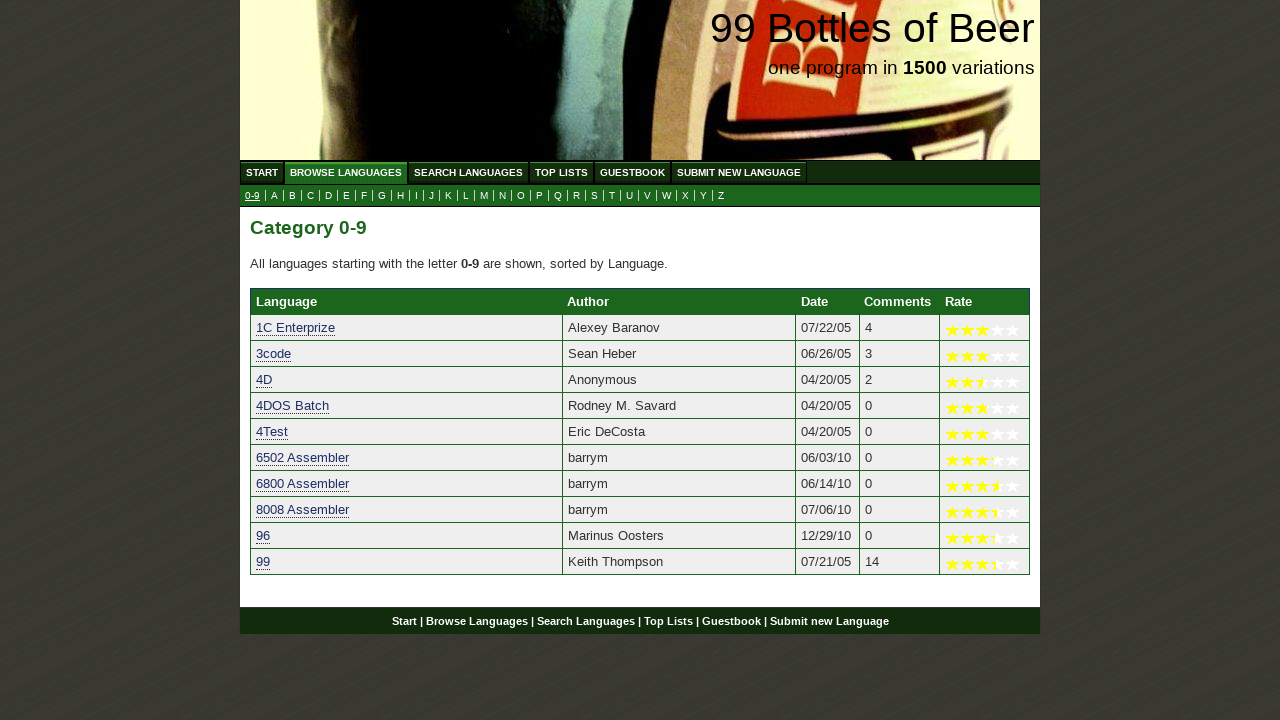